Tests AJAX loading panel functionality by clicking on a calendar date and waiting for the loading panel to disappear

Starting URL: https://demos.telerik.com/aspnet-ajax/ajaxloadingpanel/functionality/explicit-show-hide/defaultcs.aspx

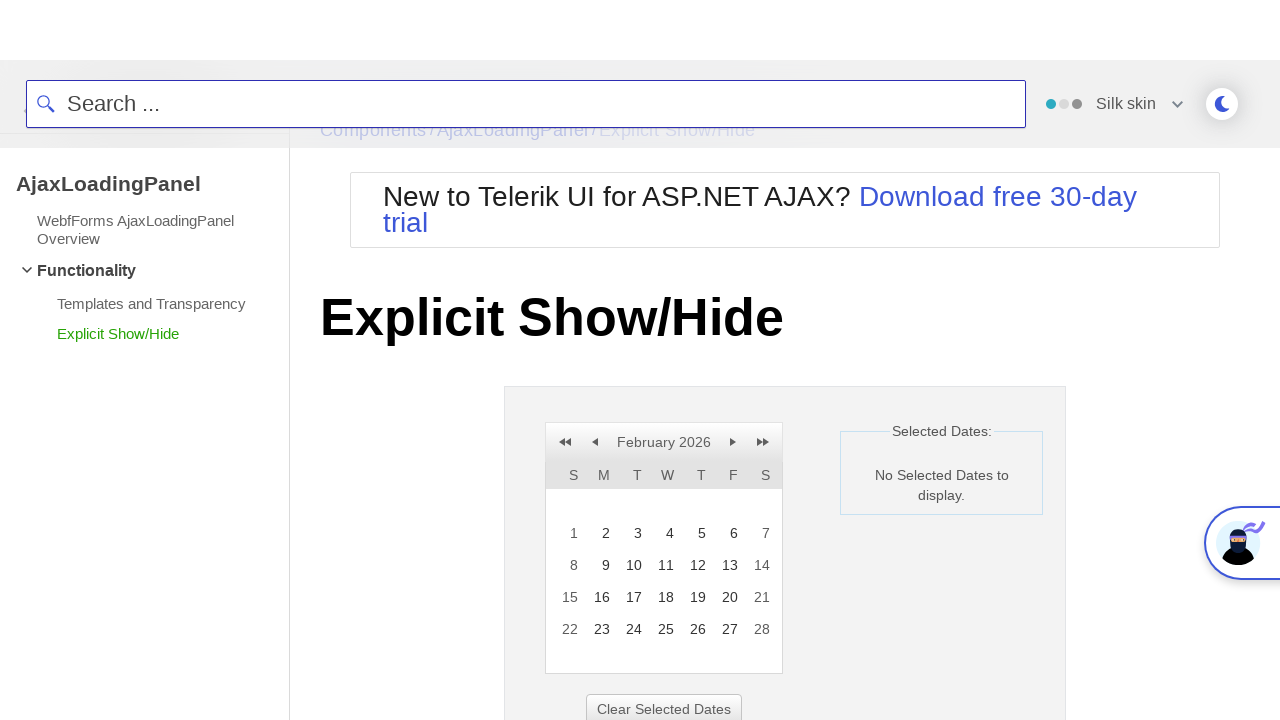

Calendar table became visible
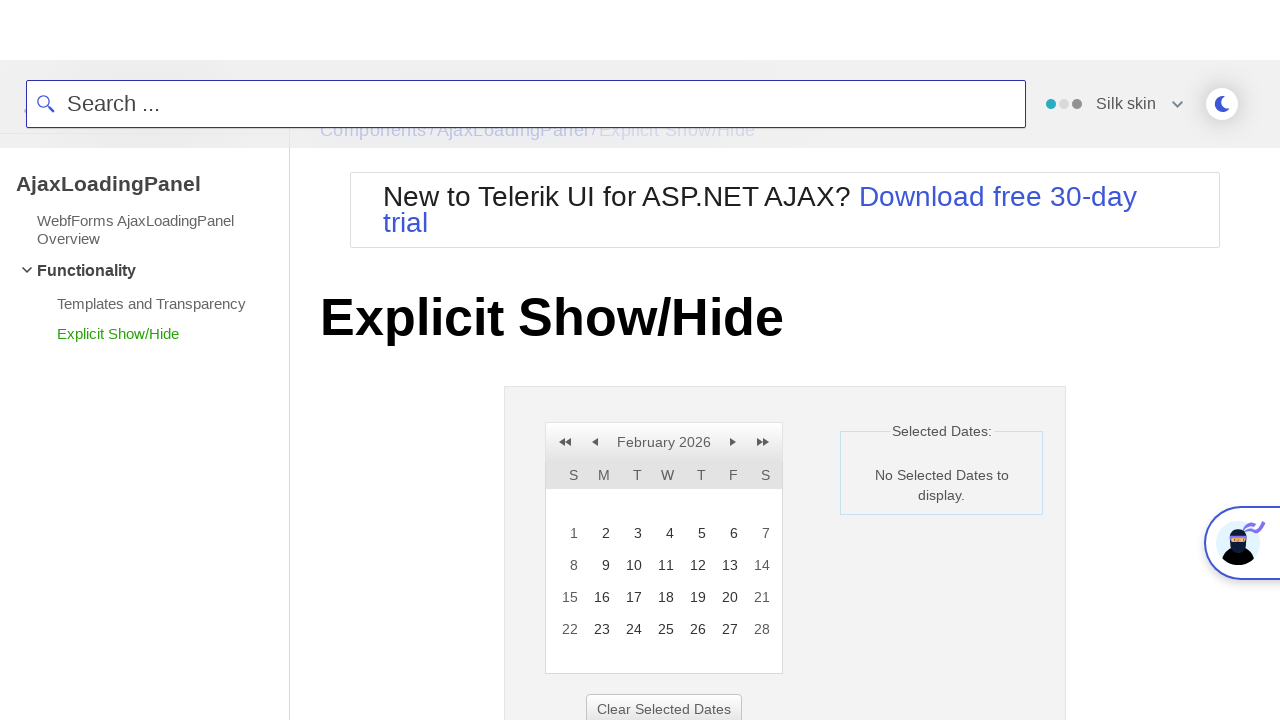

Clicked on day 4 in the calendar at (664, 533) on text=4
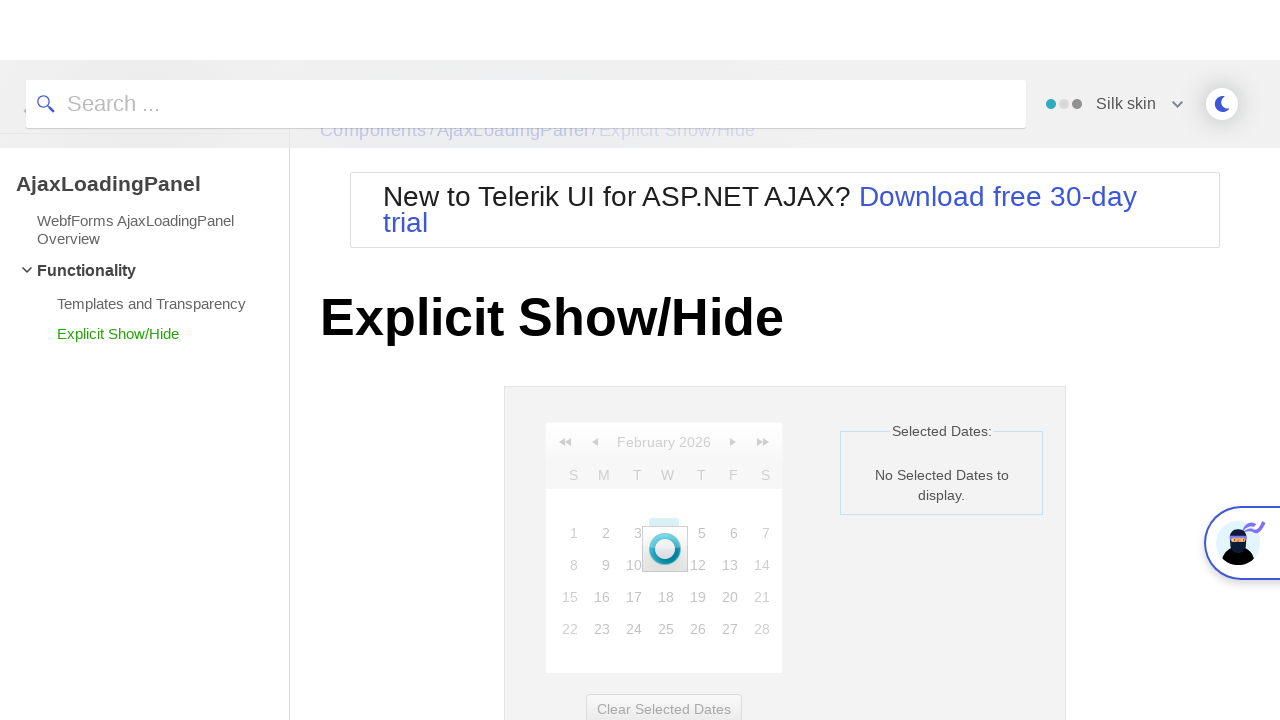

AJAX loading panel disappeared after date selection
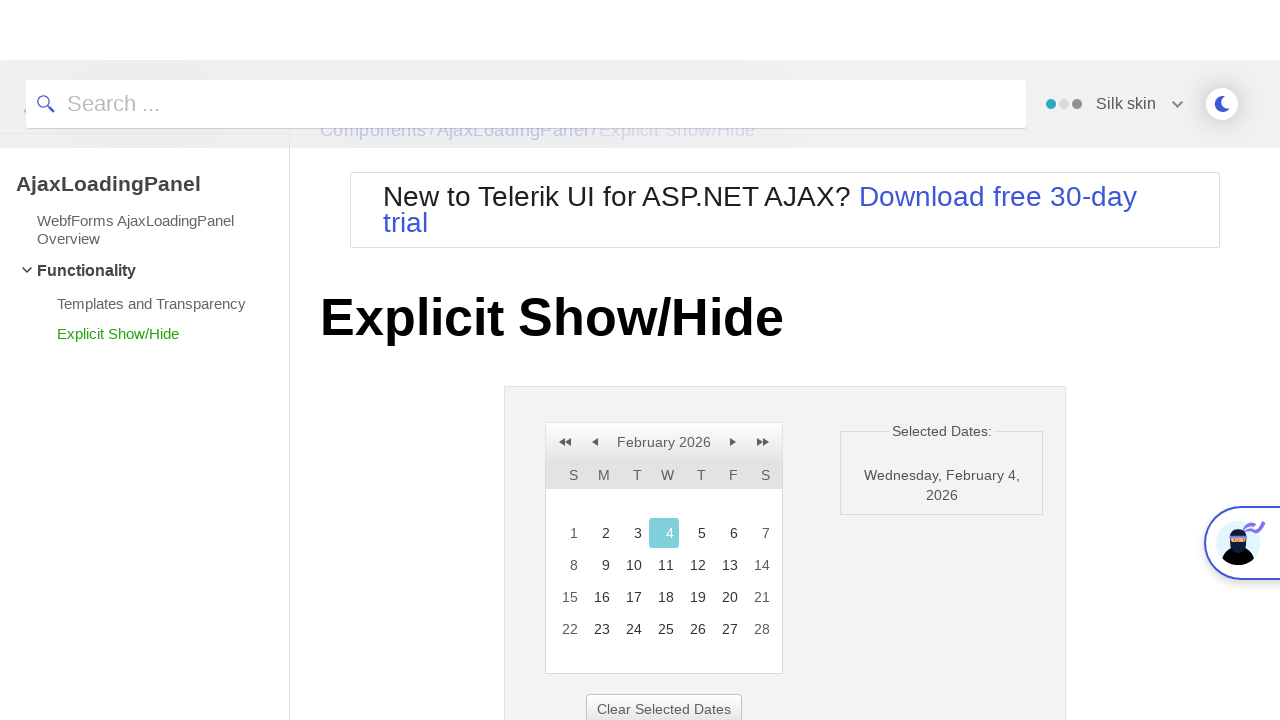

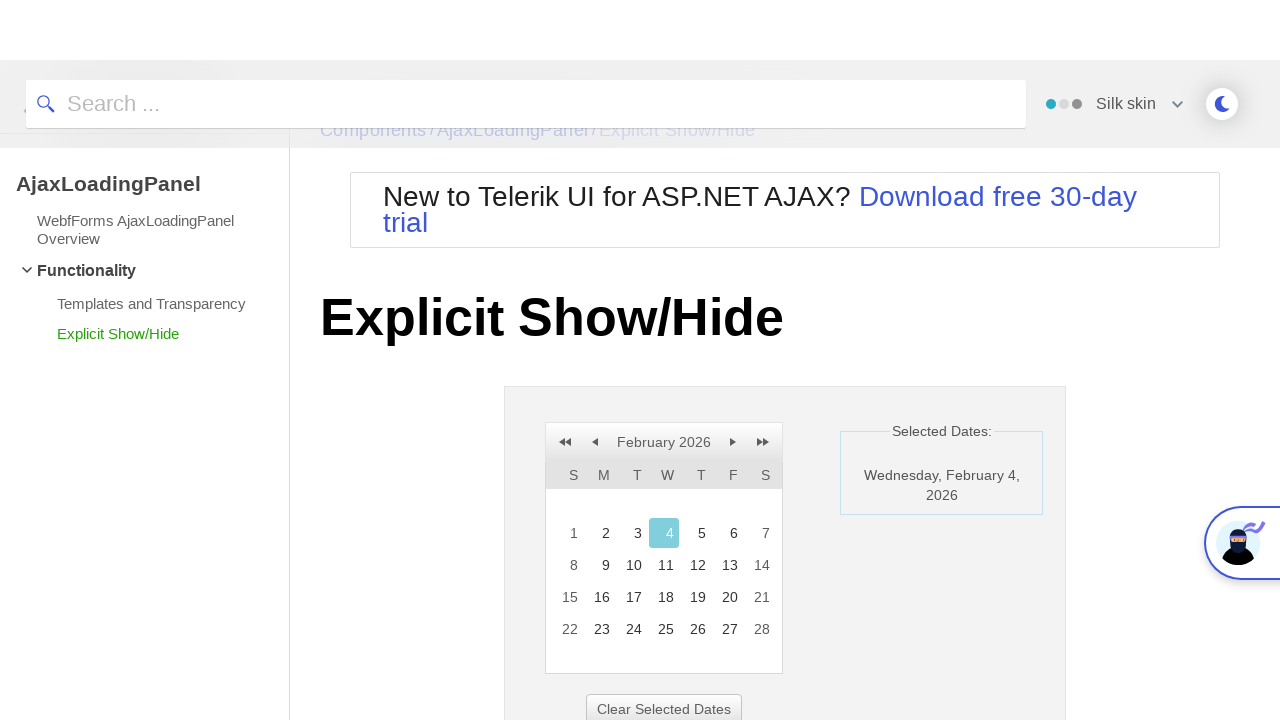